Tests browser navigation functionality by navigating to a page and using browser back, refresh, and forward buttons

Starting URL: https://contacts-app.tobbymarshall815.vercel.app/home

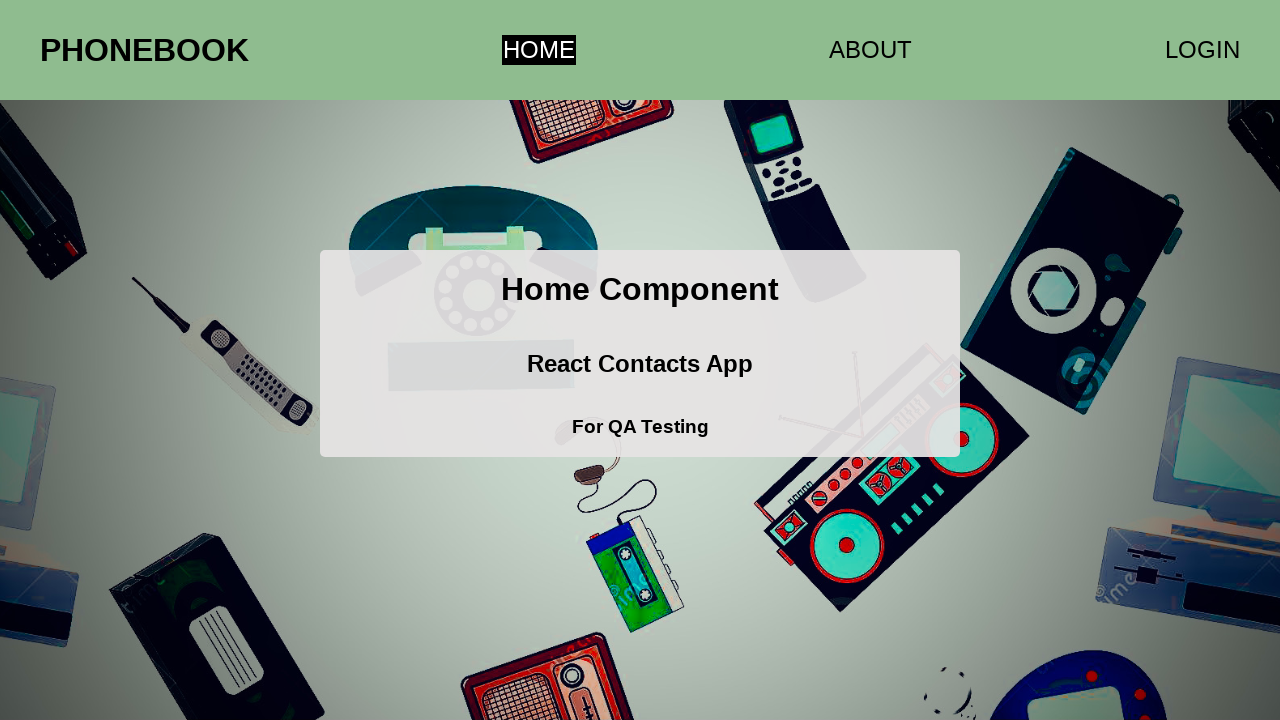

Navigated to contacts app home page
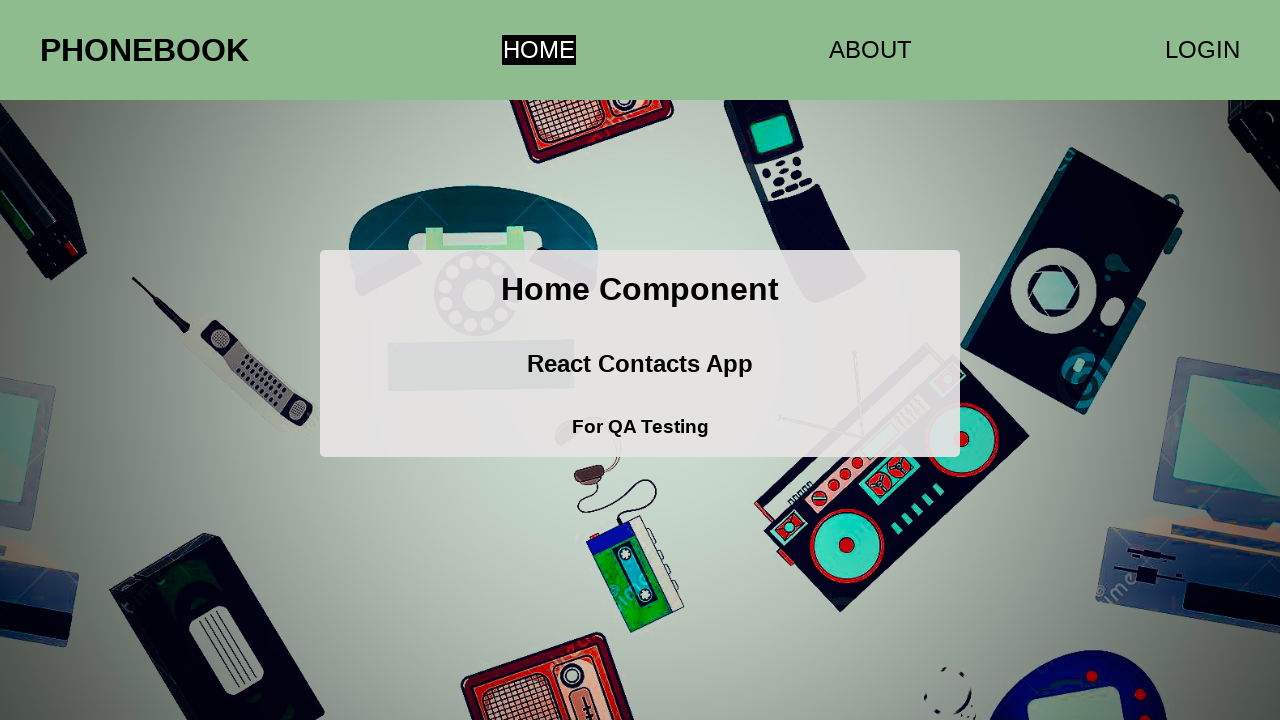

Clicked browser back button
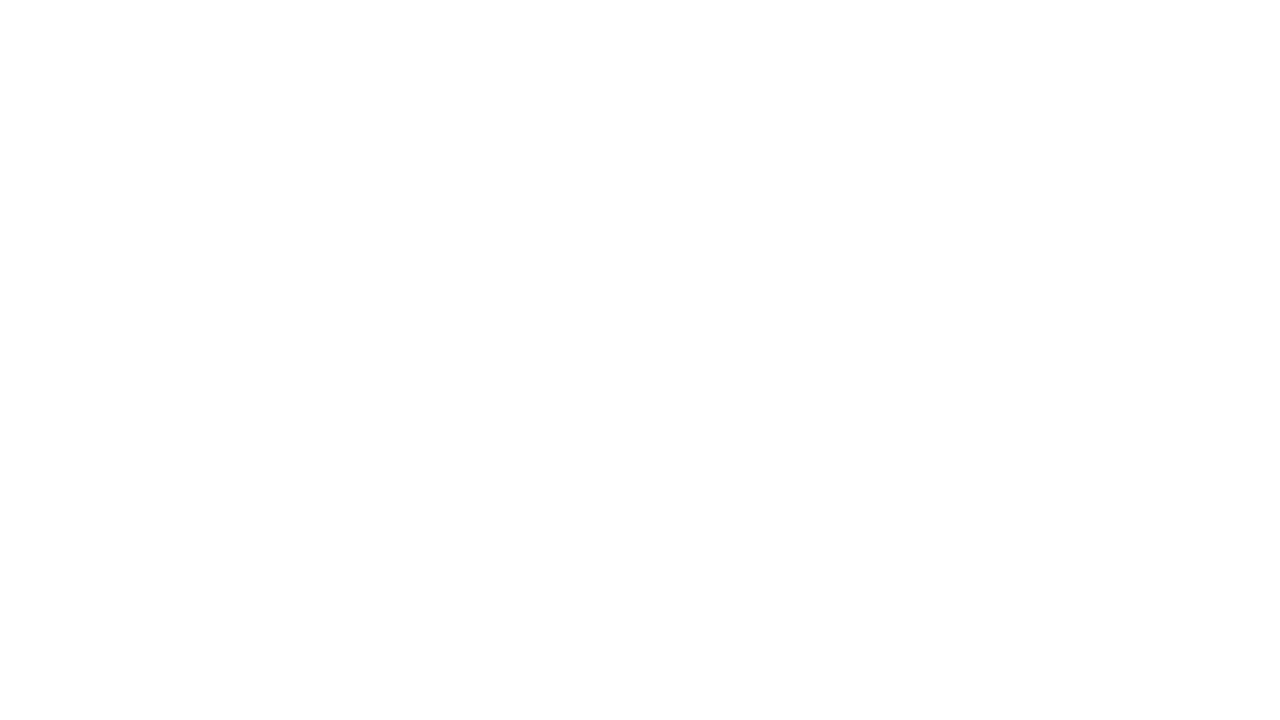

Refreshed the current page
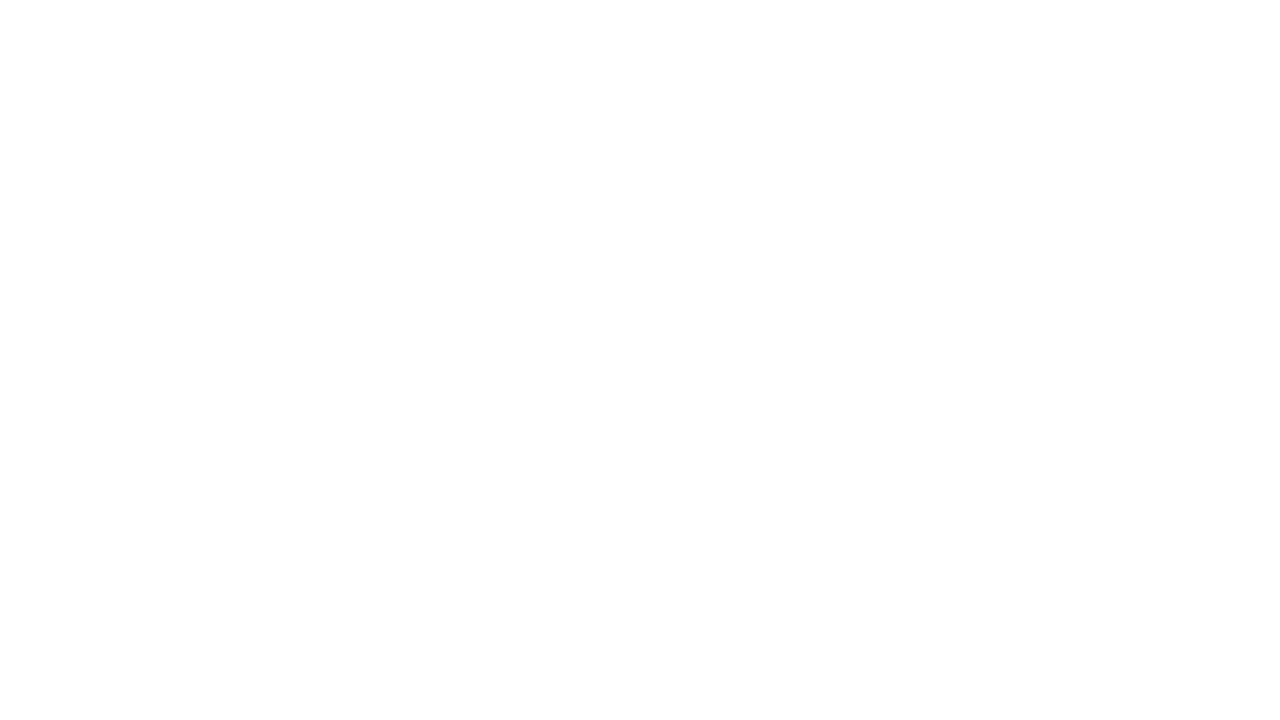

Clicked browser forward button
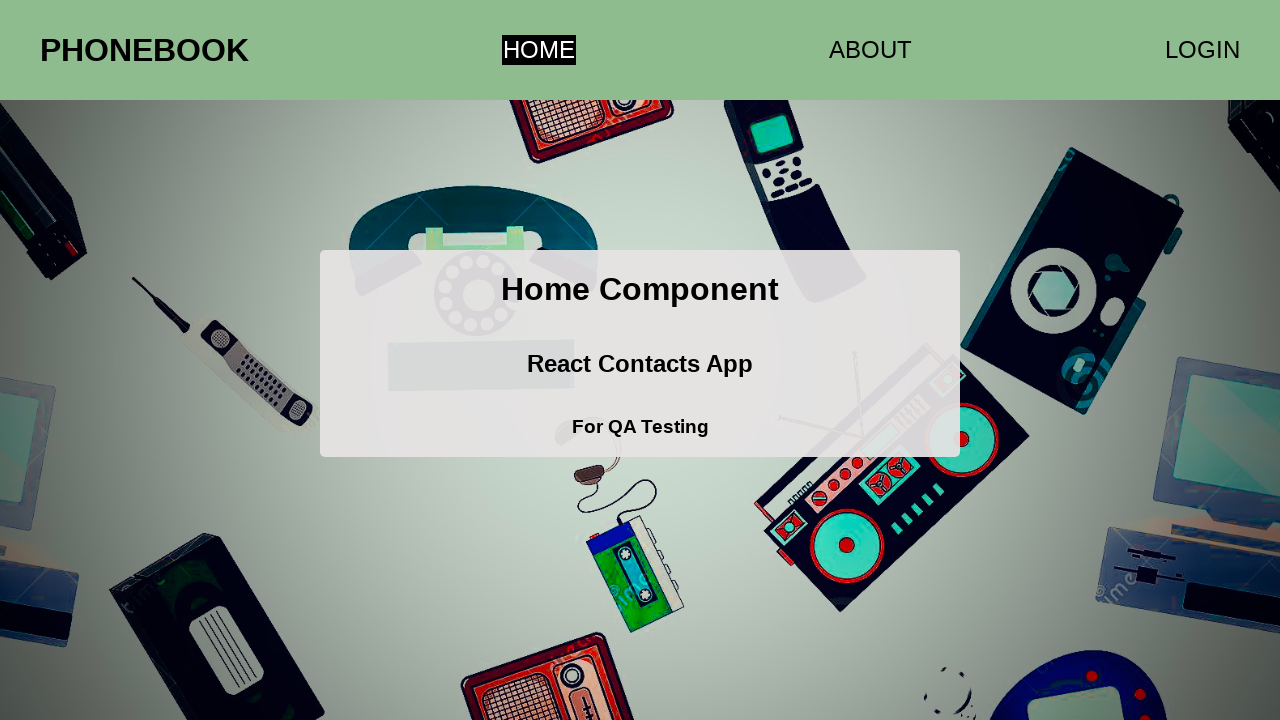

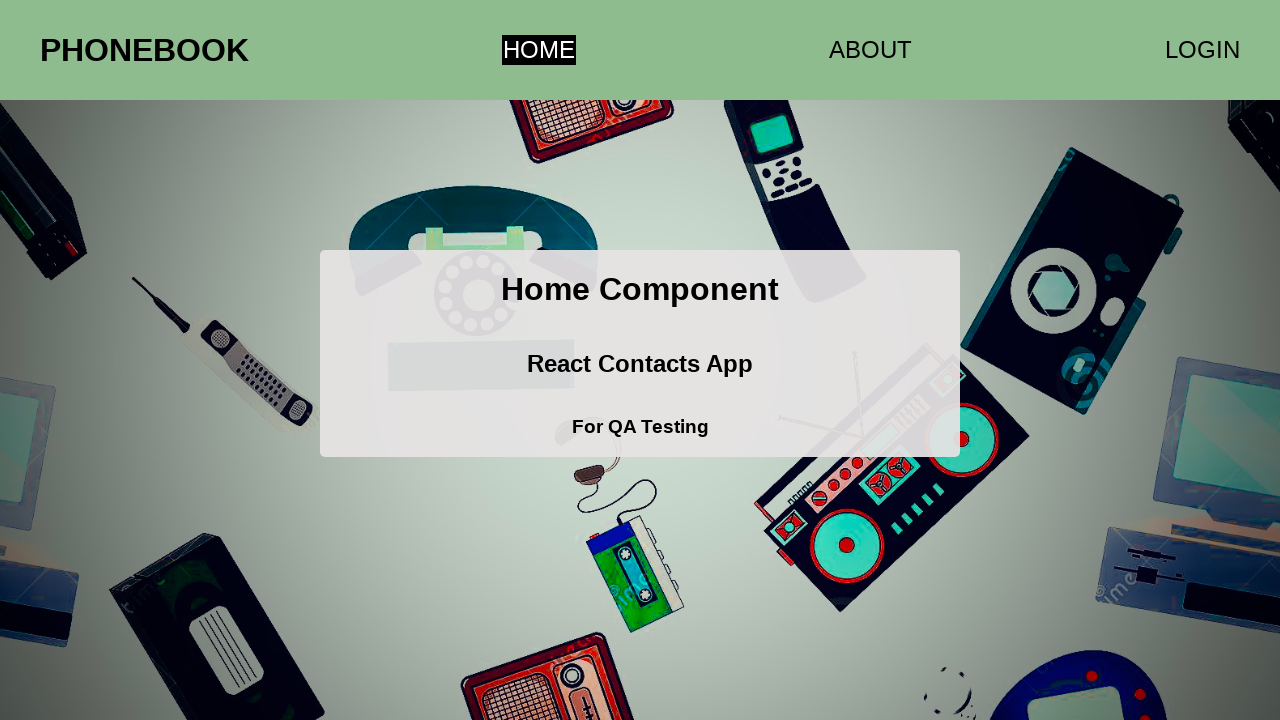